Tests different types of JavaScript alerts (simple, confirm, and prompt) by triggering them and interacting with each type

Starting URL: https://demoqa.com/alerts

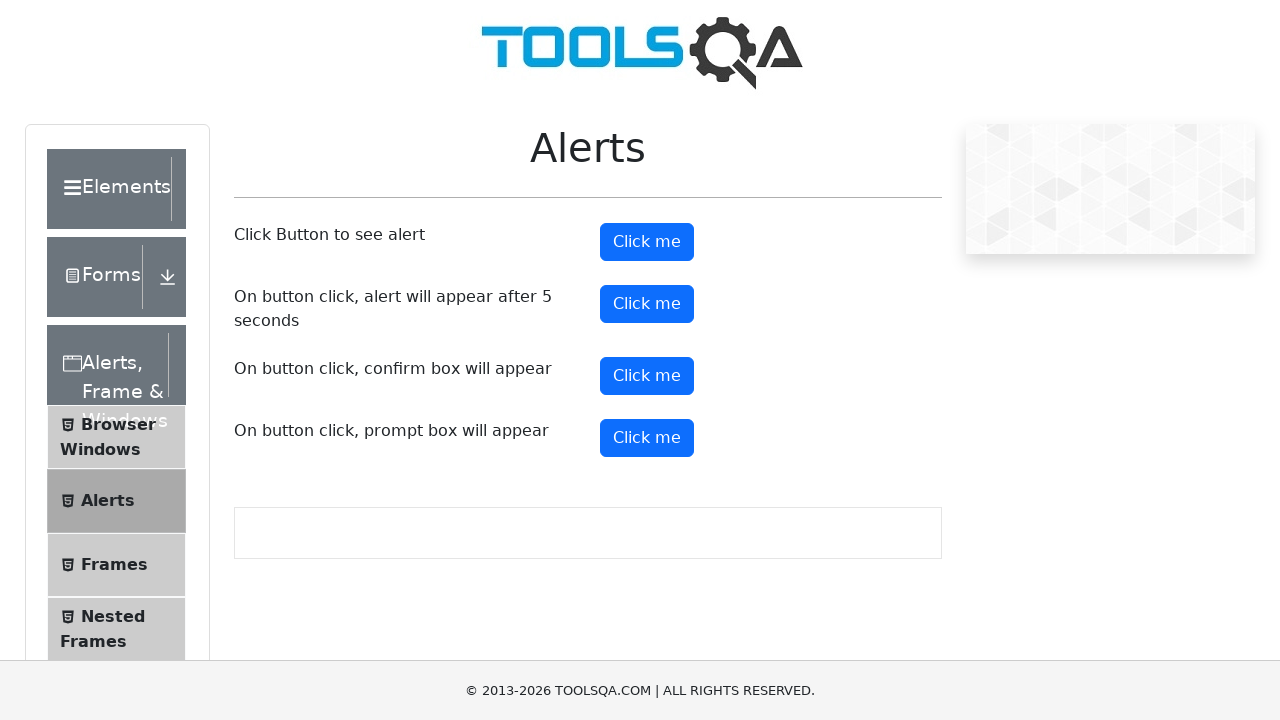

Clicked button to trigger simple alert at (647, 242) on #alertButton
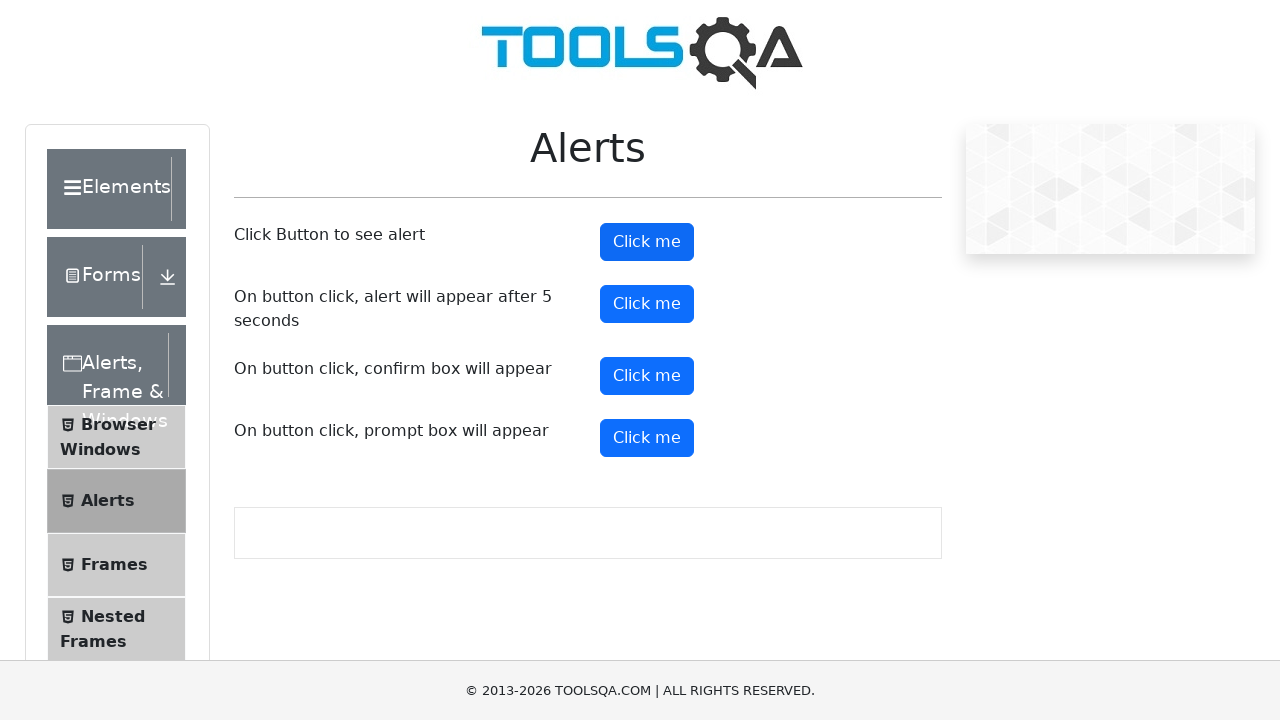

Set up handler to accept simple alert
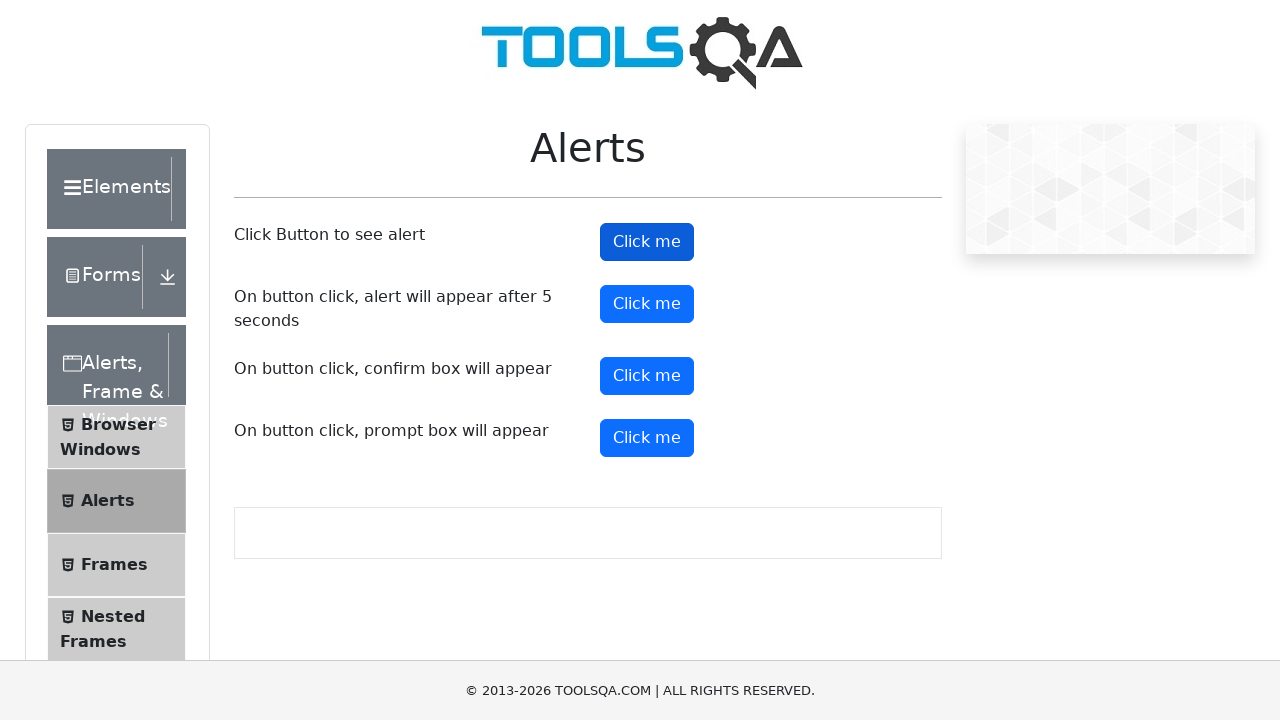

Waited for simple alert to be handled
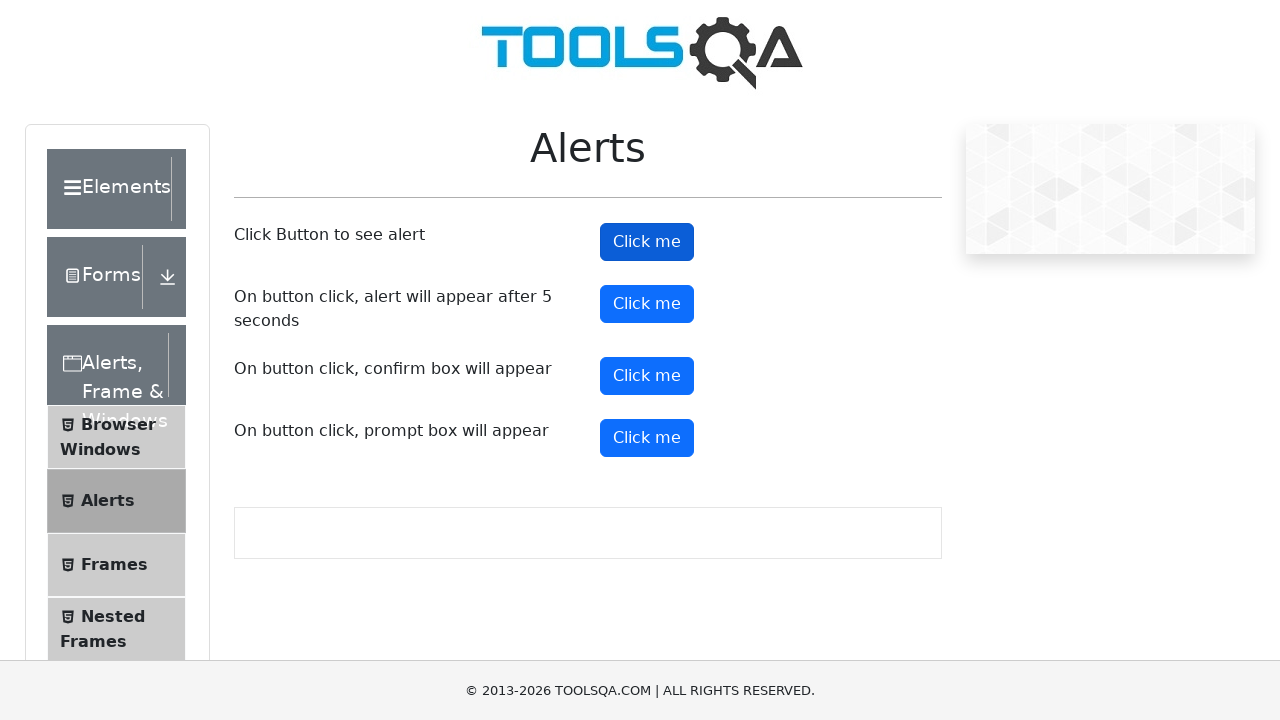

Clicked button to trigger confirm alert at (647, 376) on #confirmButton
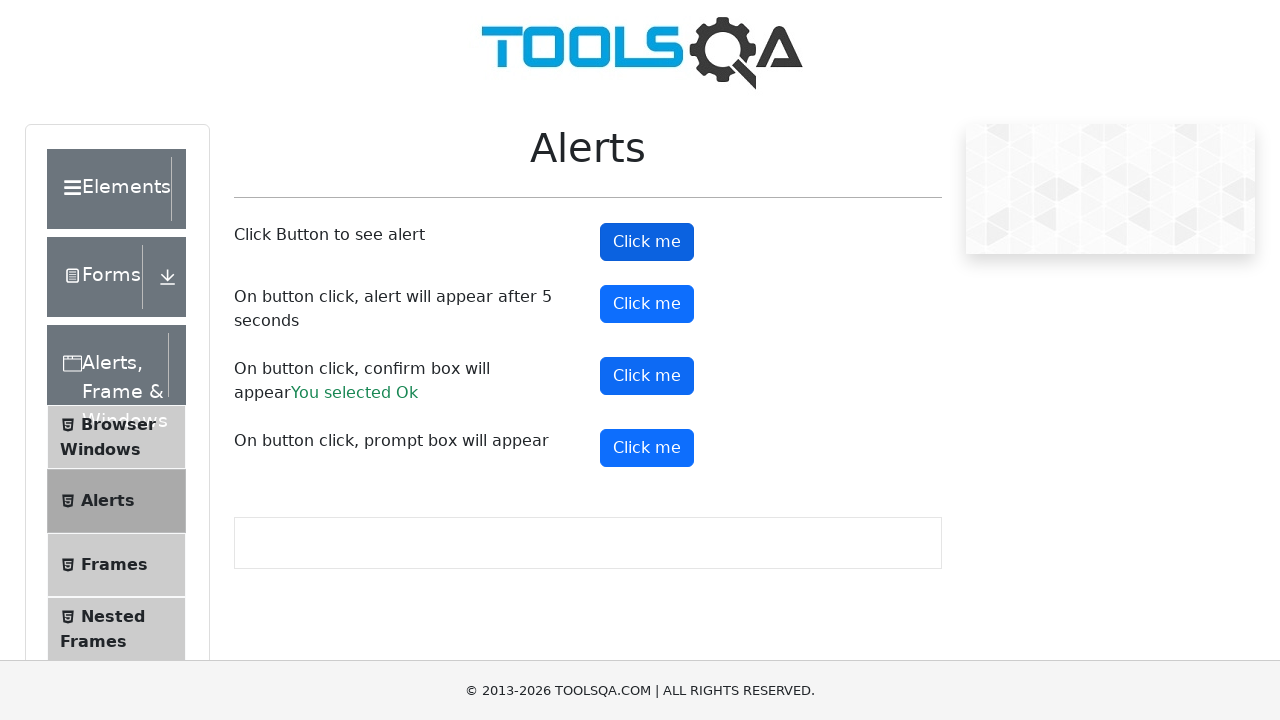

Set up handler to dismiss confirm alert
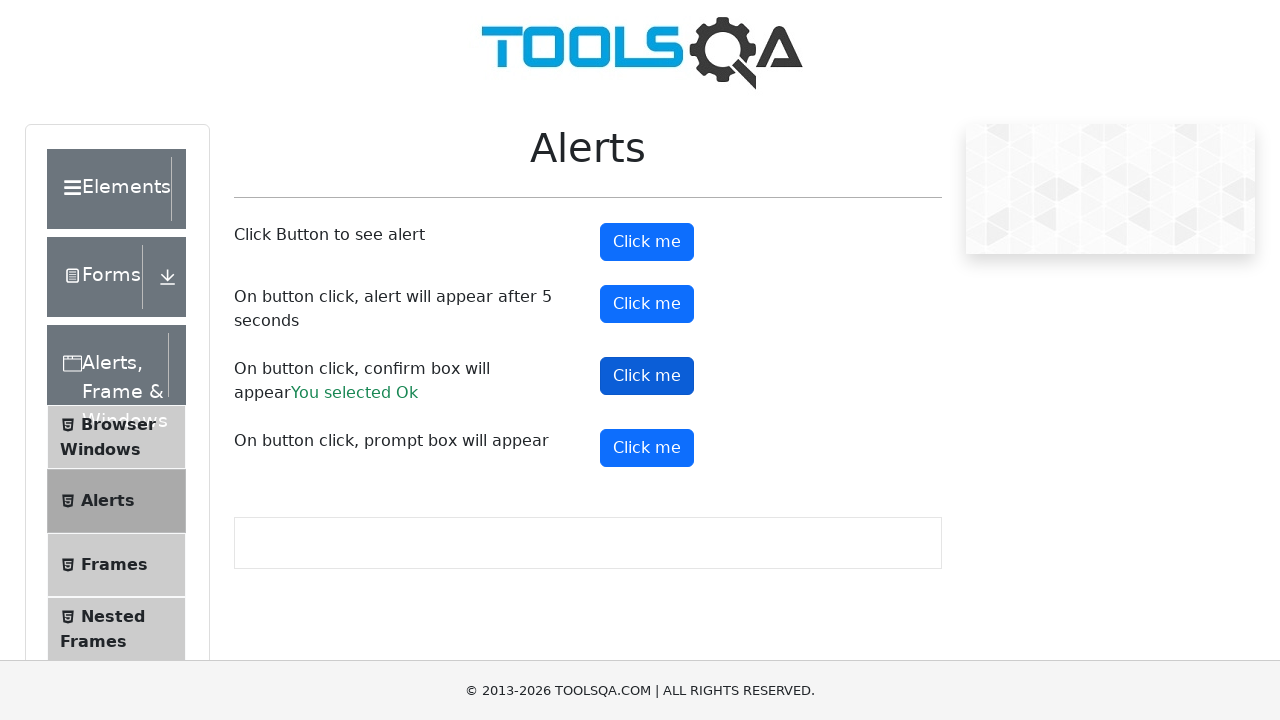

Waited for confirm alert to be dismissed
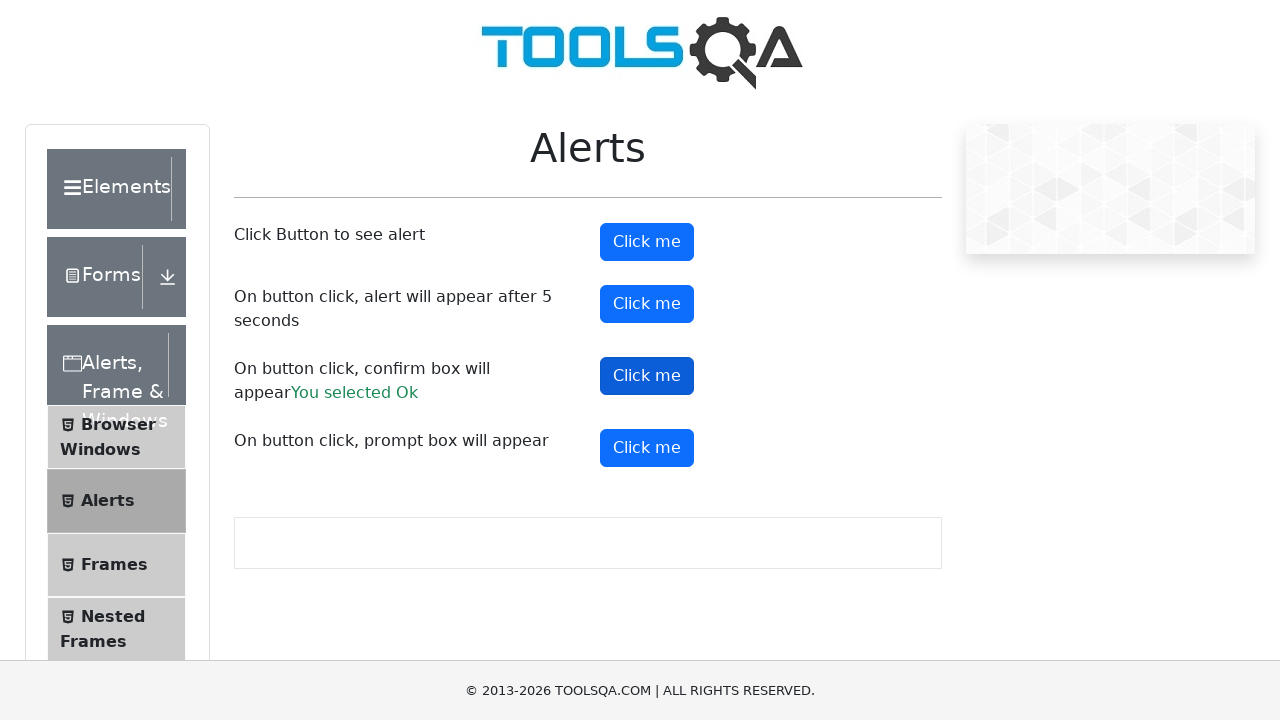

Clicked button to trigger prompt alert at (647, 448) on #promtButton
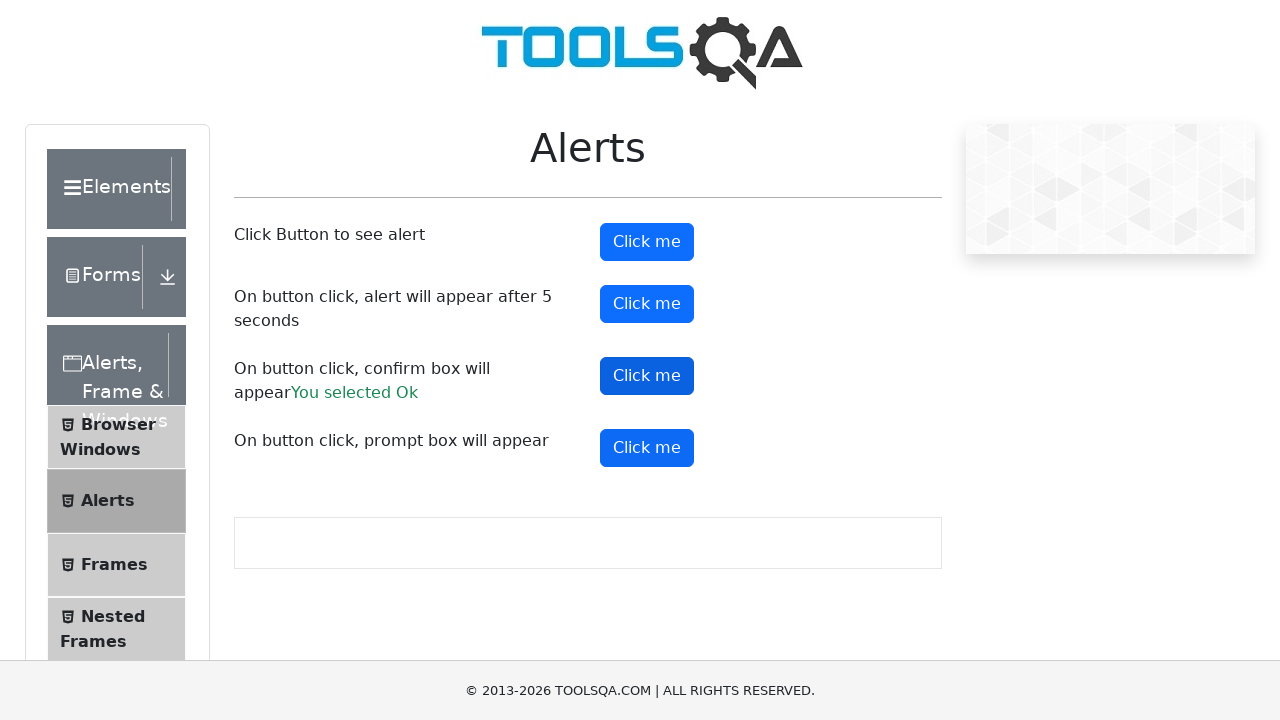

Set up handler to accept prompt alert with text 'revathi'
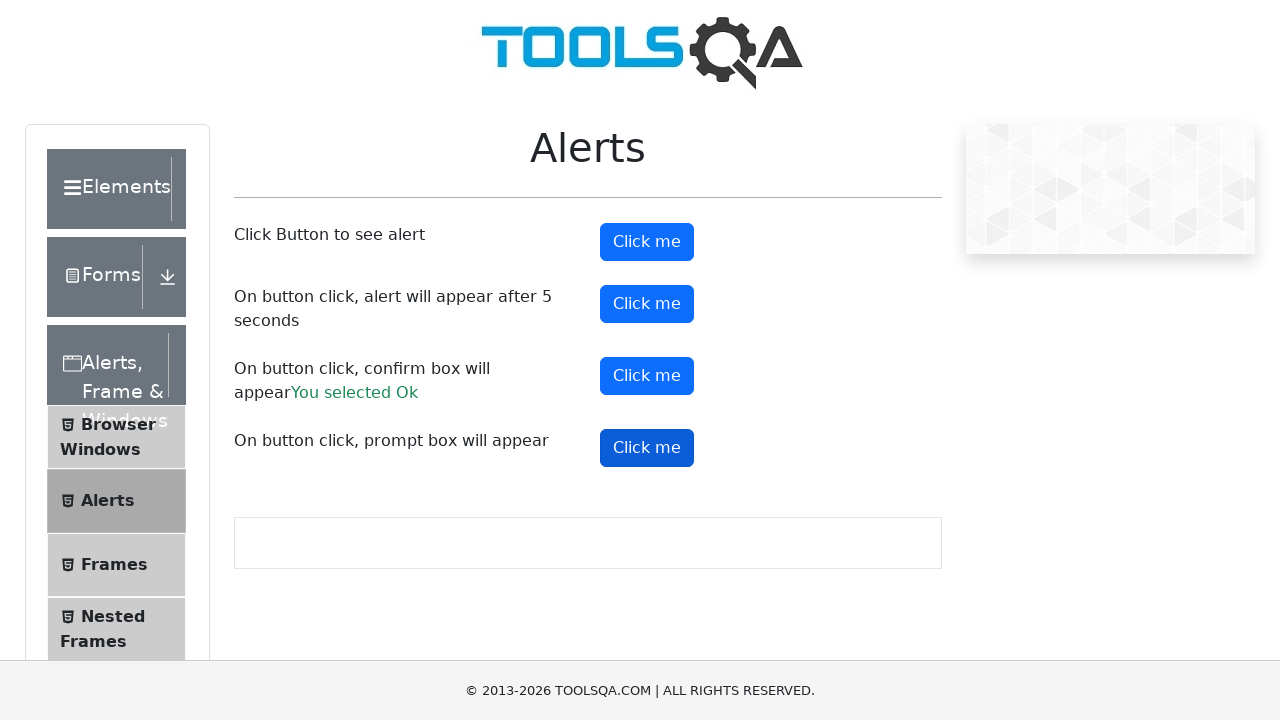

Waited for prompt alert to be handled
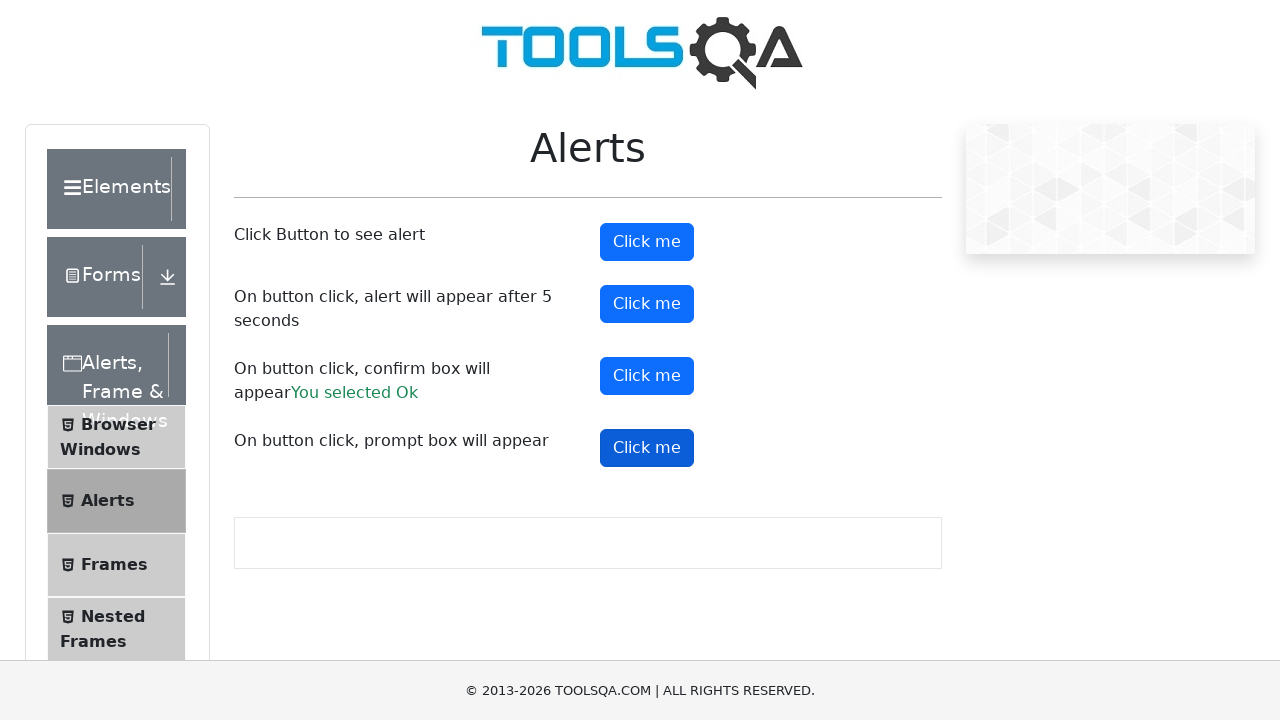

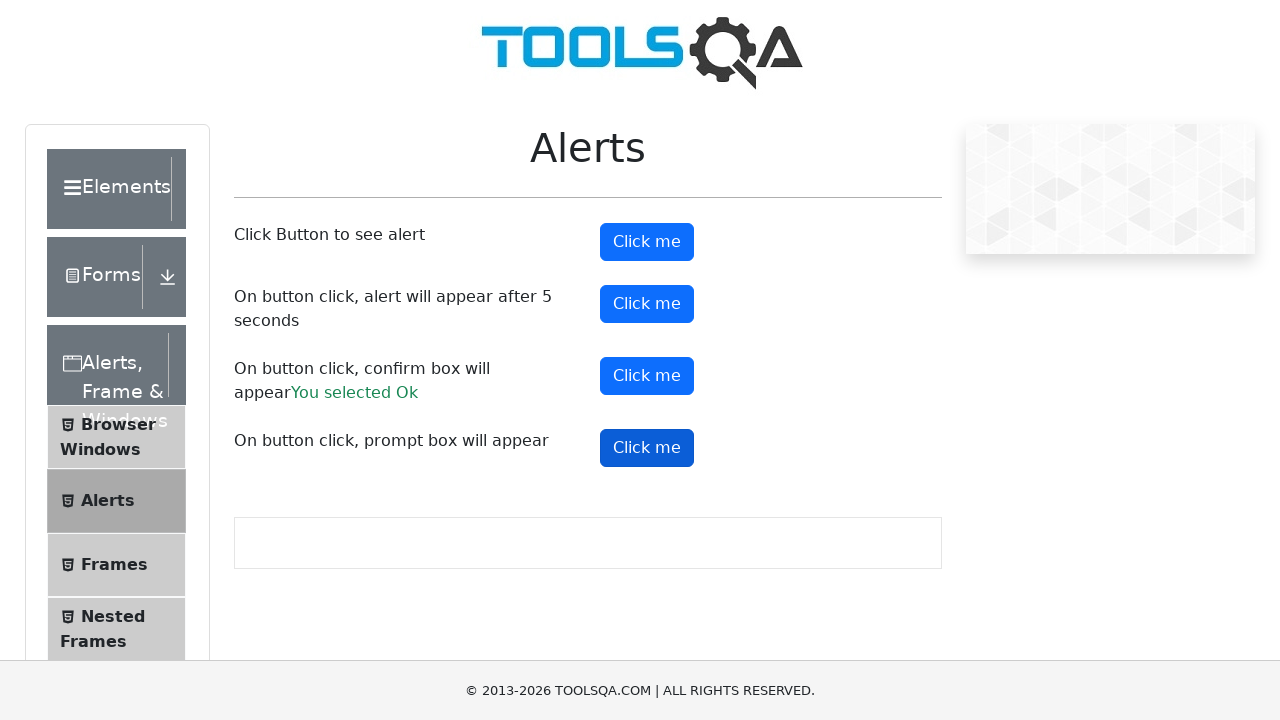